Navigates to the Contact page by clicking the Contact link and verifies the page title

Starting URL: https://alchemy.hguy.co/lms

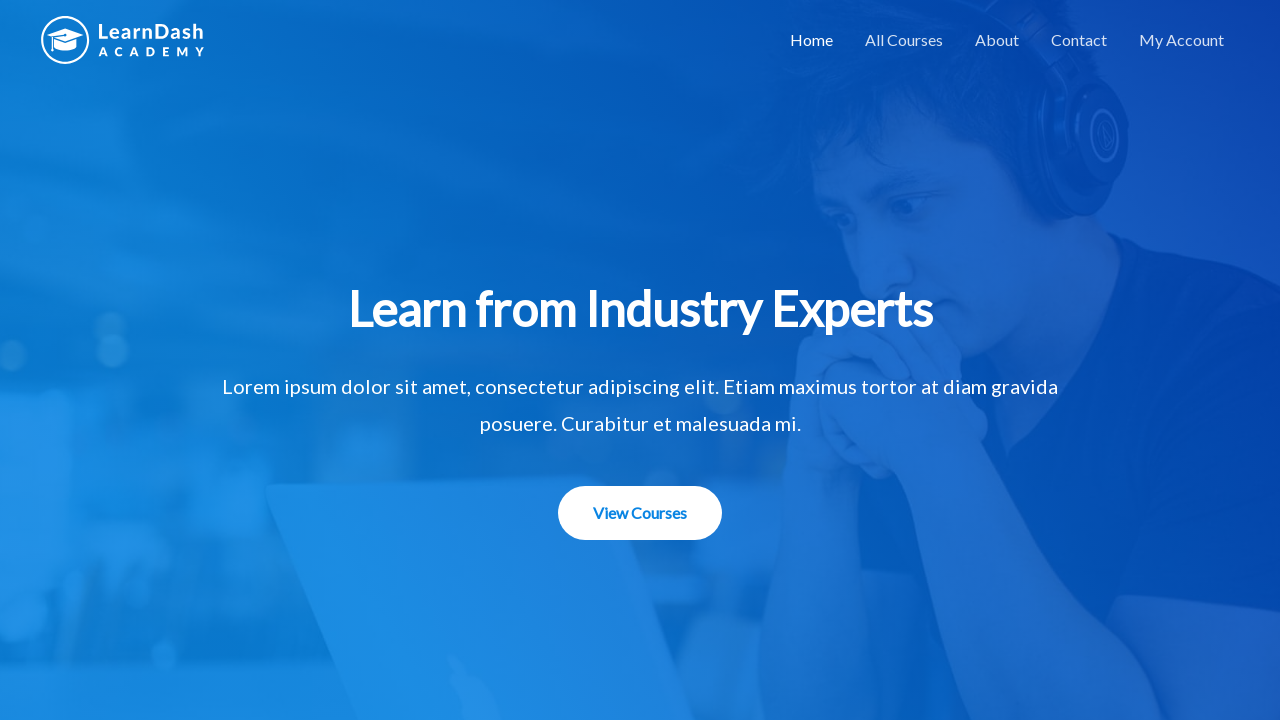

Clicked the Contact link at (1079, 40) on text=Contact
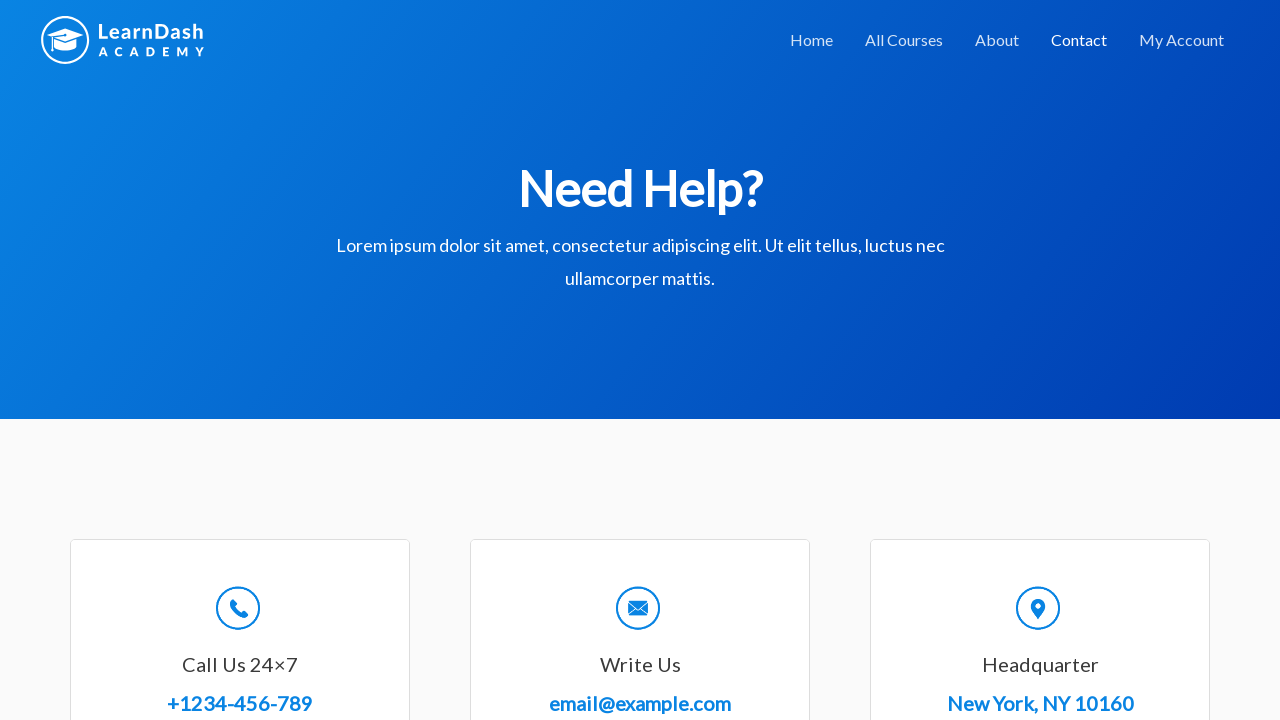

Contact page loaded (domcontentloaded)
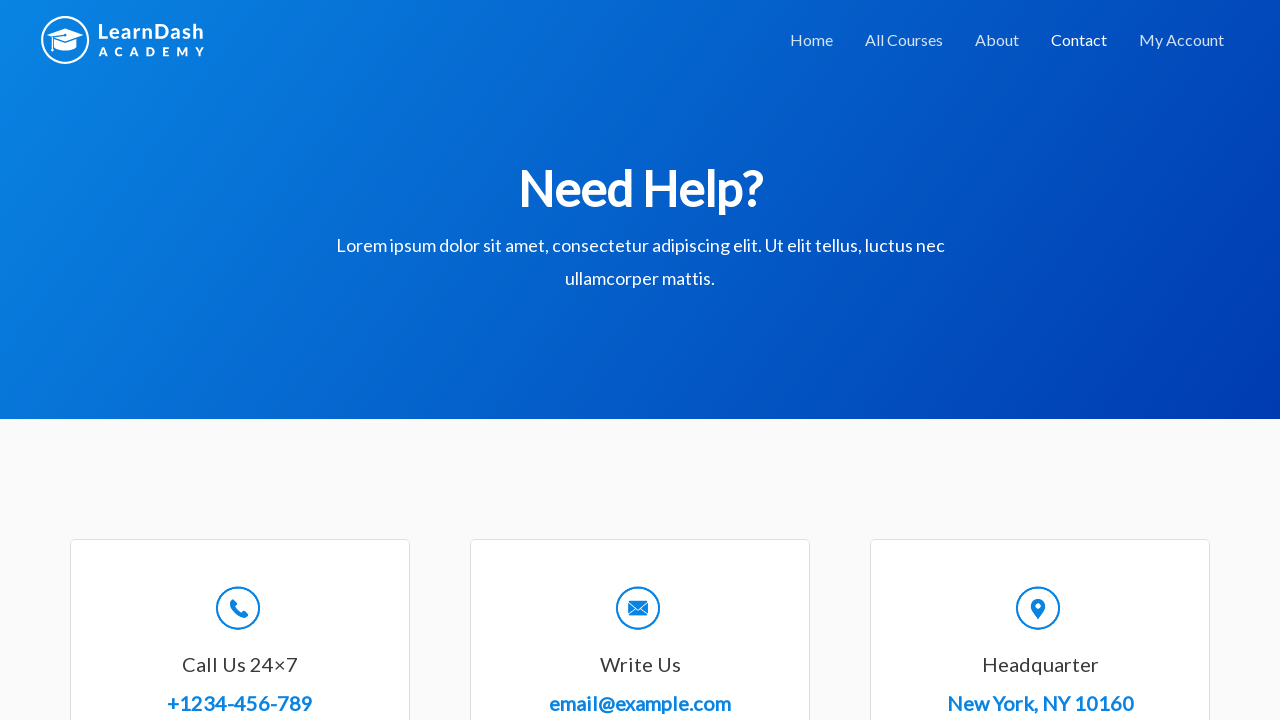

Verified page title is 'Contact – Alchemy LMS'
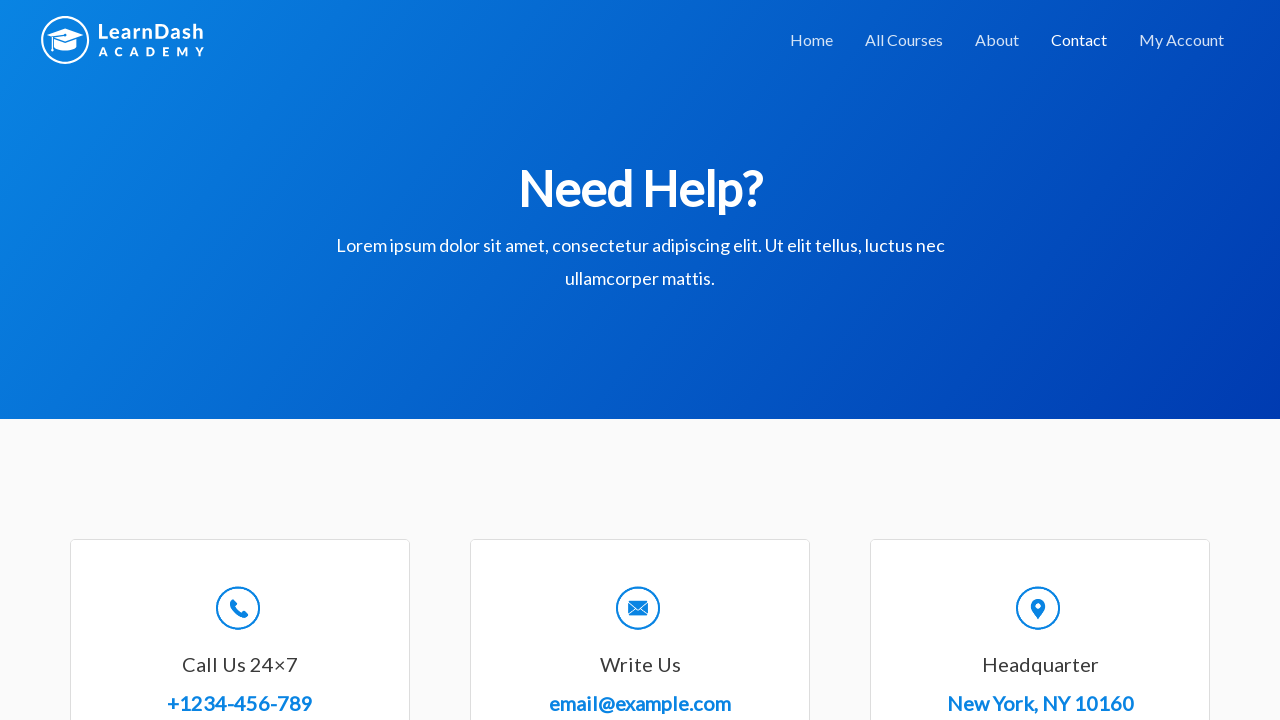

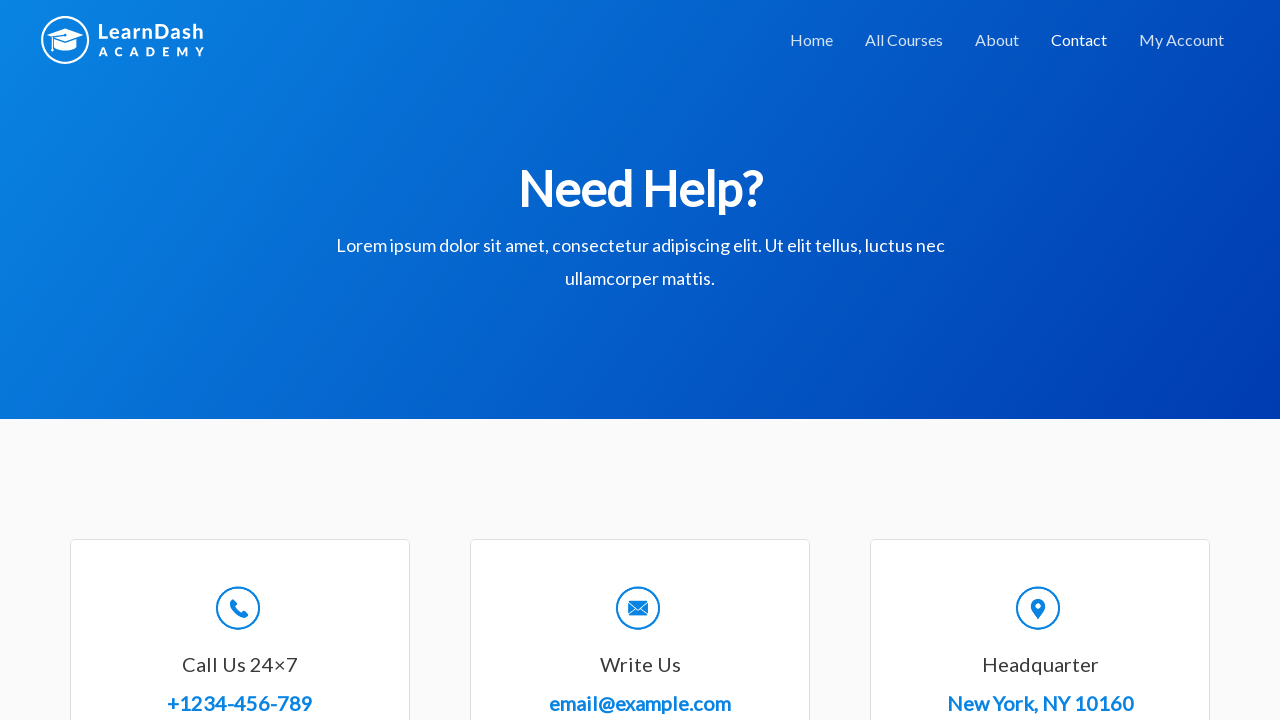